Tests the add-to-cart functionality on DemoBlaze e-commerce site by opening a Samsung Galaxy S6 product in a new tab, adding it to cart, accepting the confirmation alert, then navigating to the cart page to verify the product was added successfully.

Starting URL: https://www.demoblaze.com/index.html

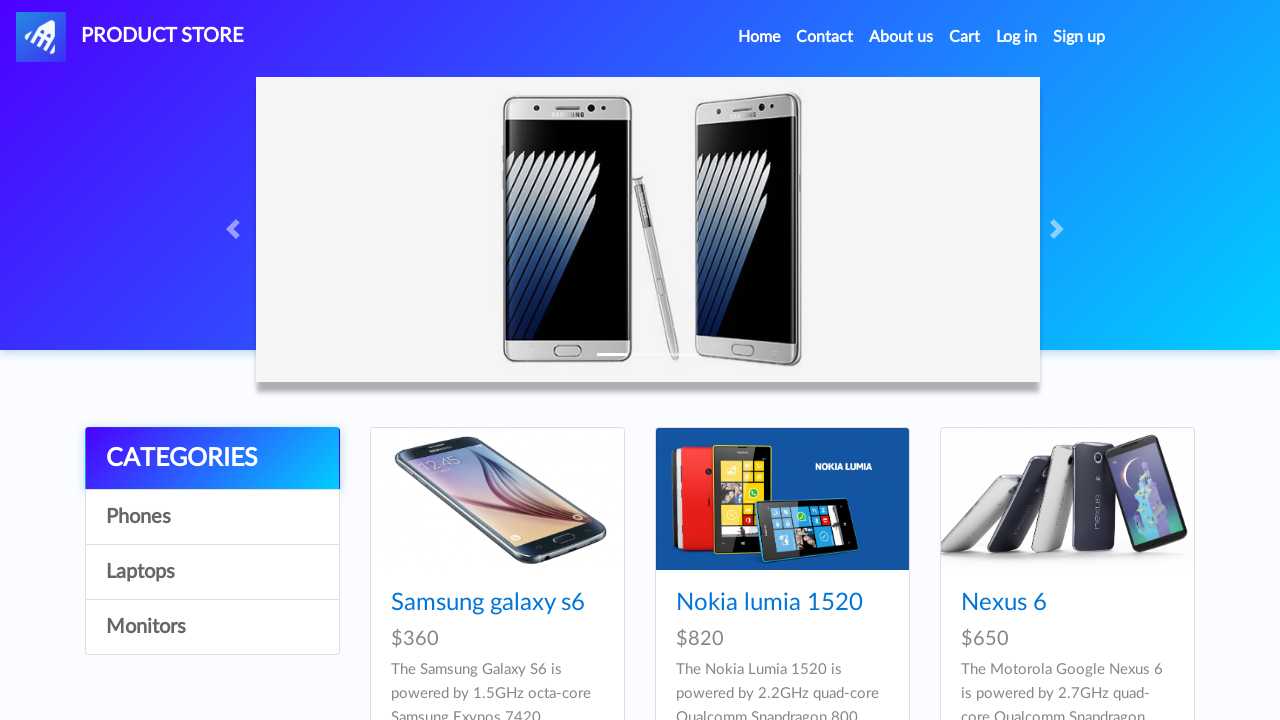

Waited for Samsung Galaxy S6 product link to be visible
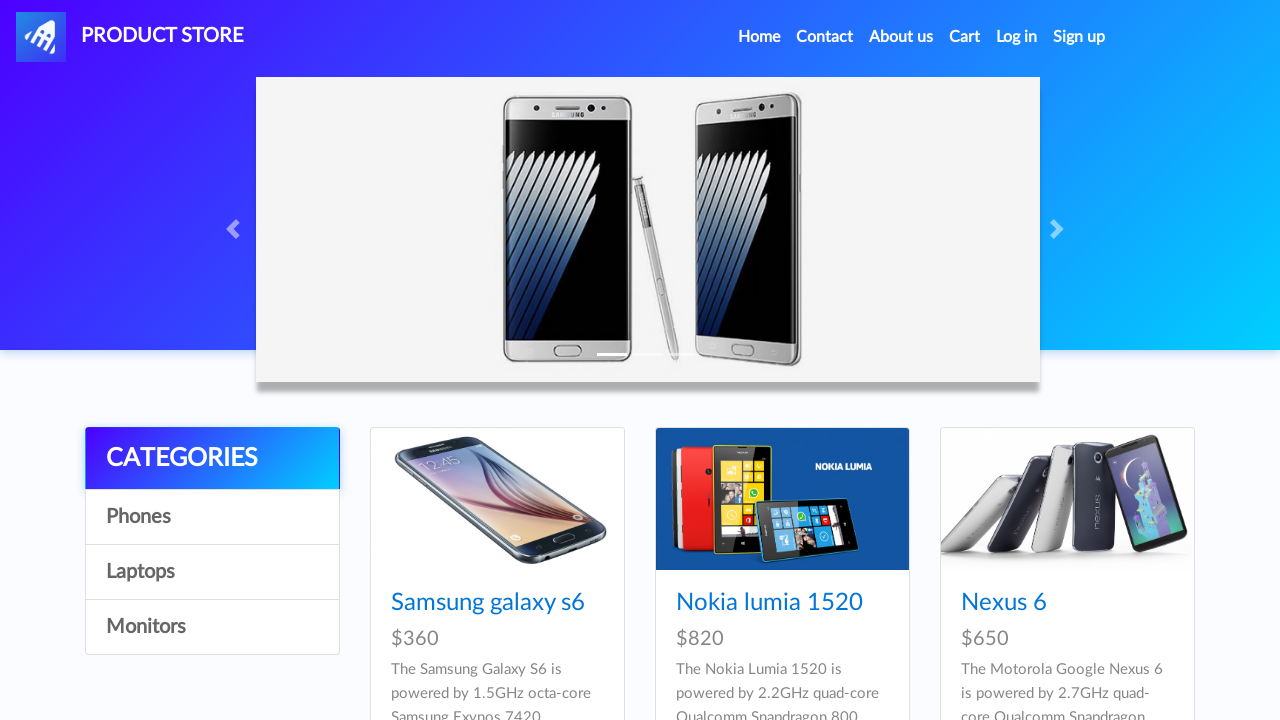

Ctrl+clicked product link to open in new tab
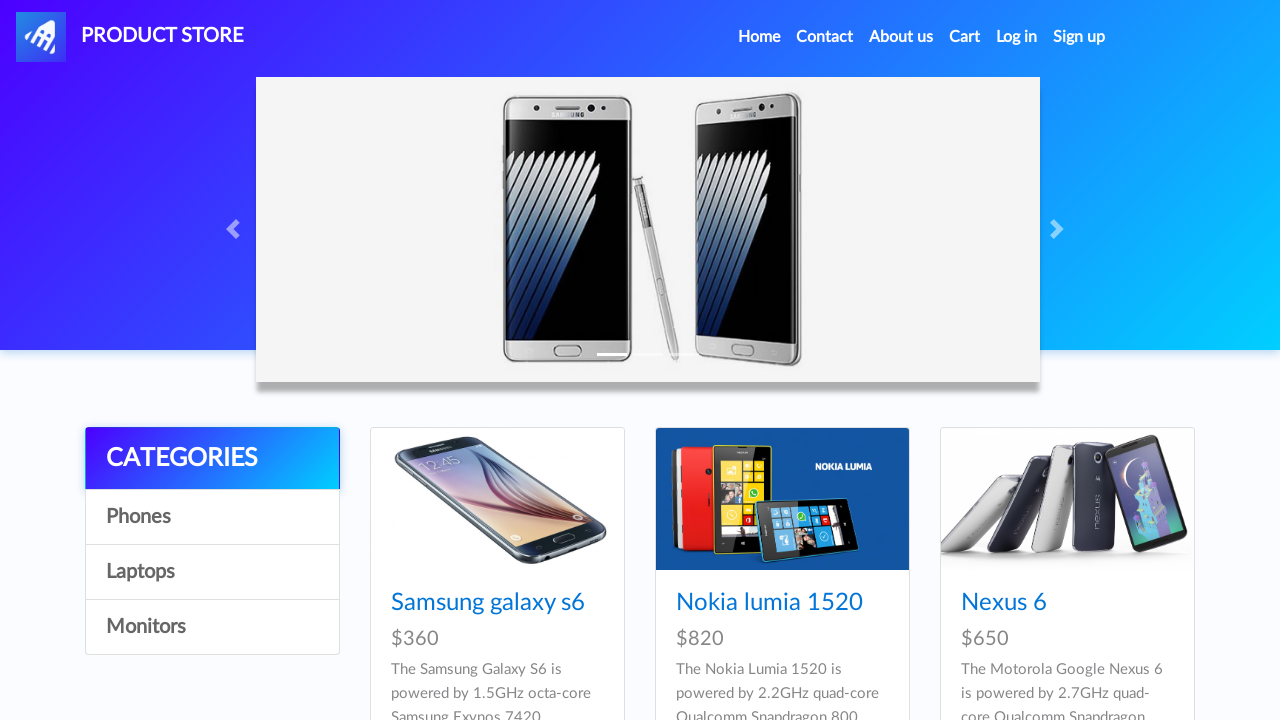

New product page tab loaded
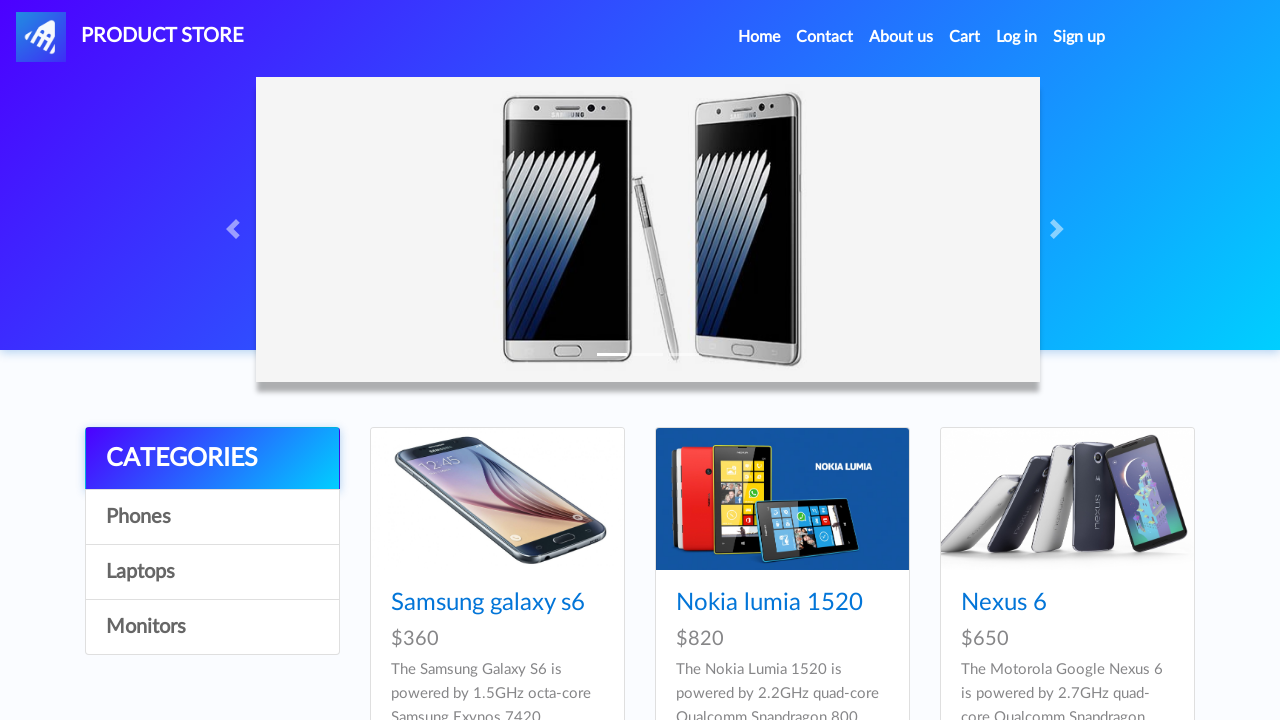

Located Add to cart button on product page
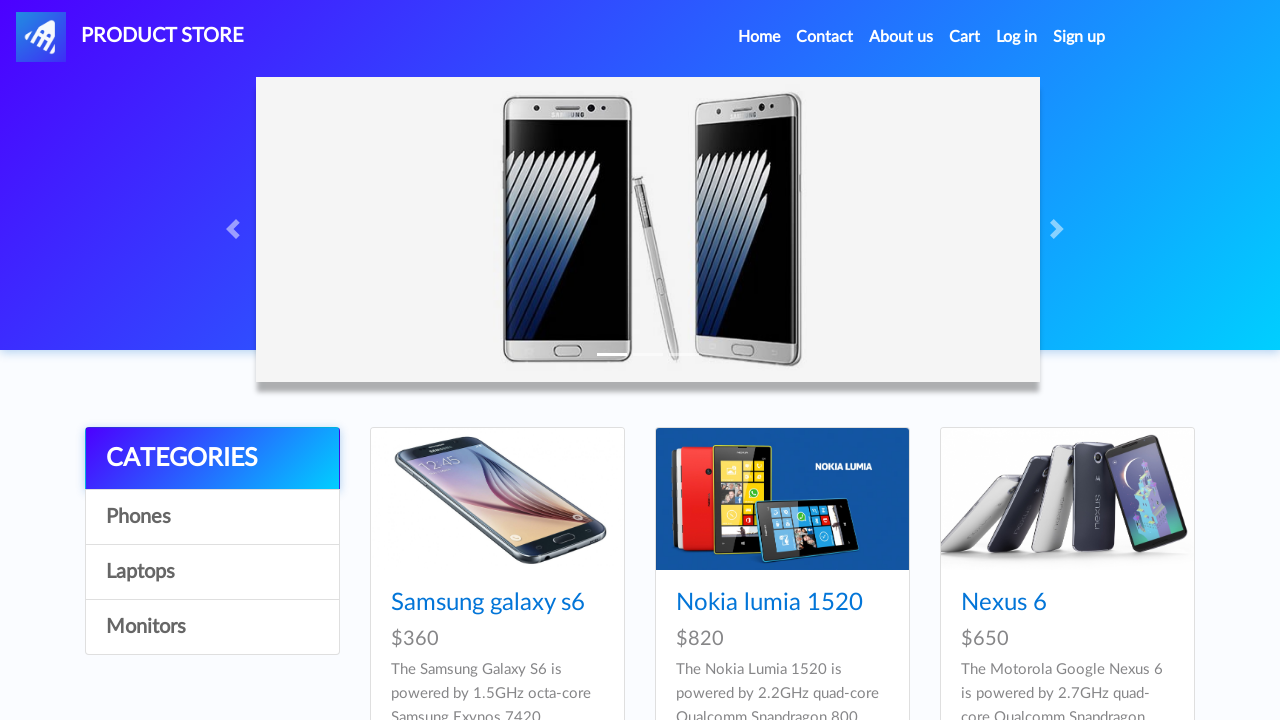

Clicked Add to cart button
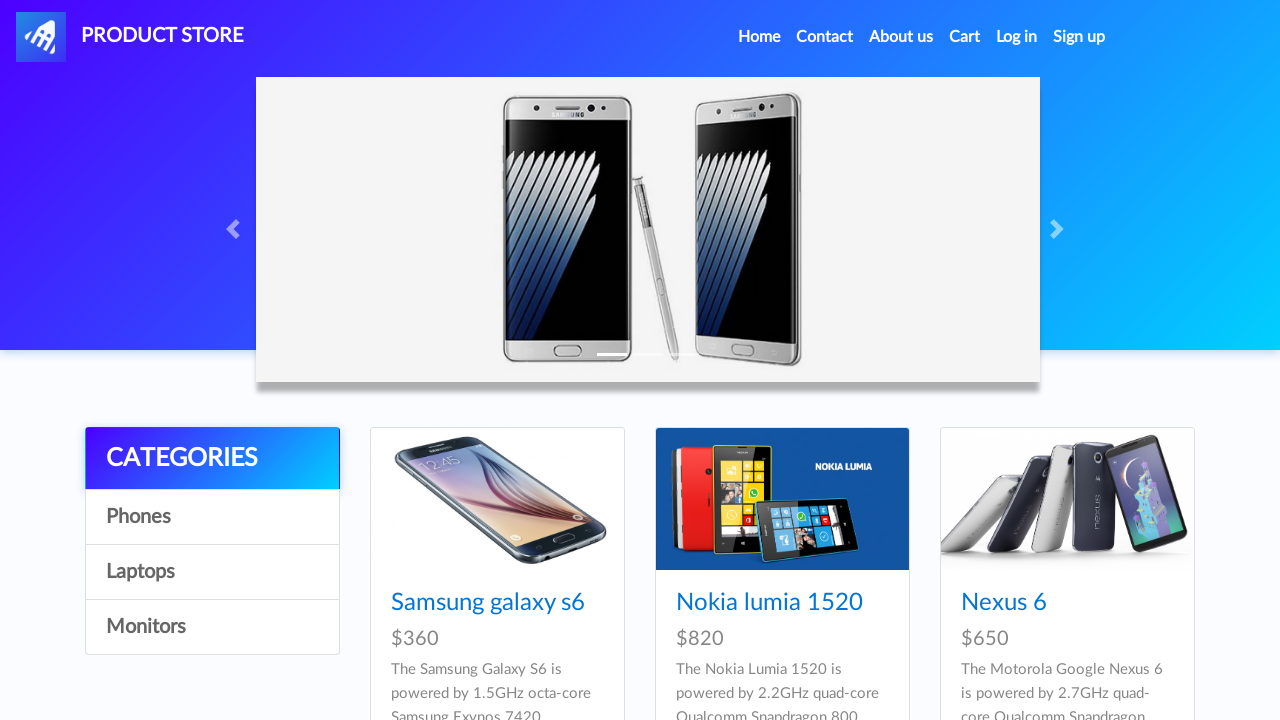

Accepted confirmation alert for adding product to cart
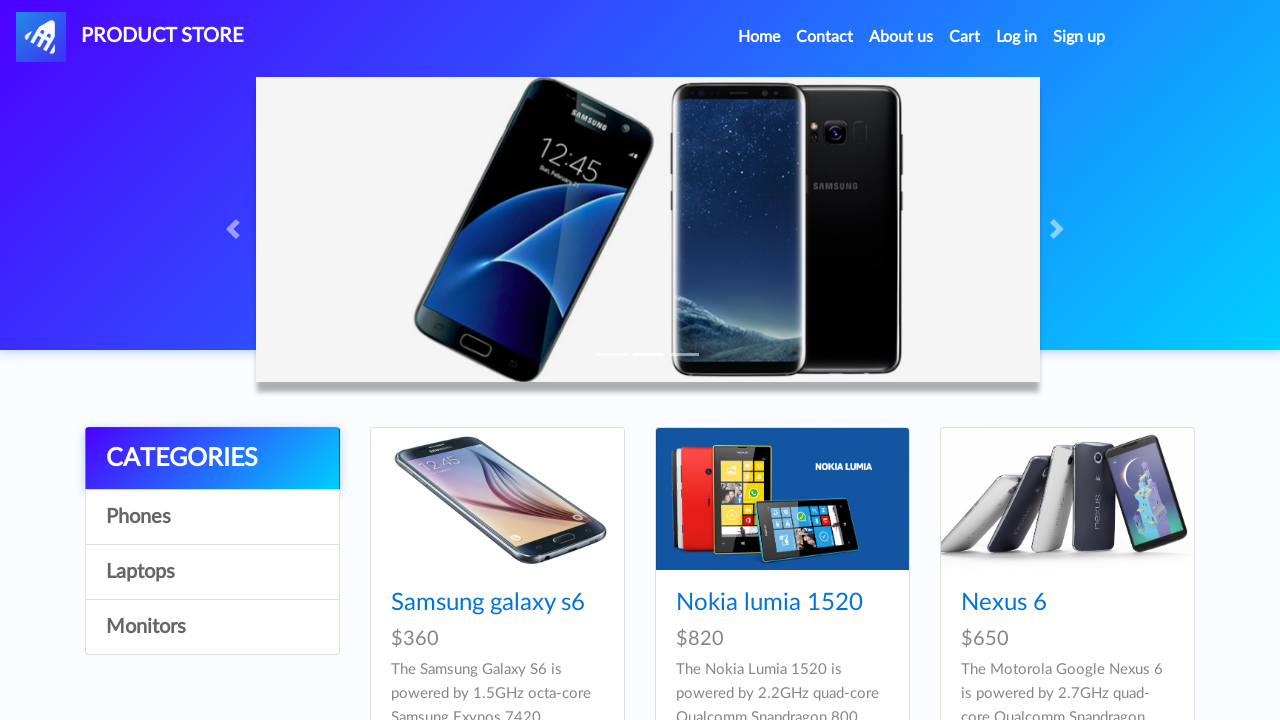

Closed product page tab
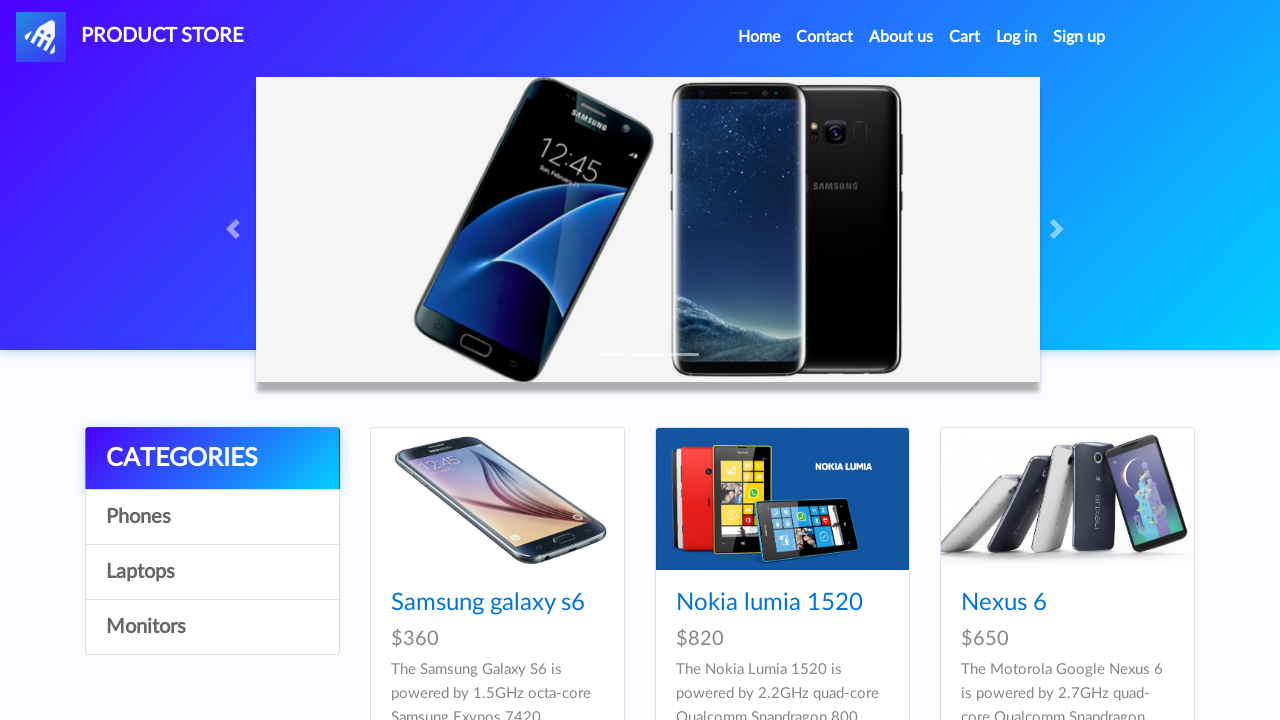

Located Cart link on main page
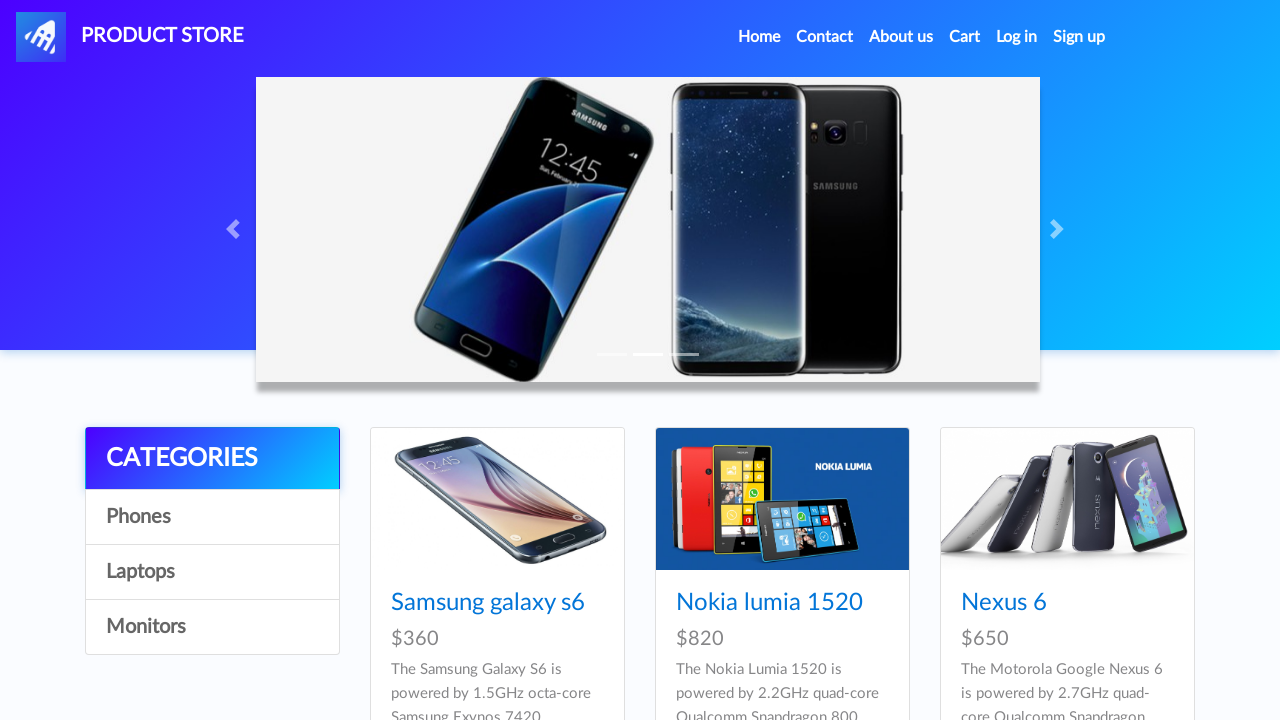

Clicked Cart link to navigate to cart page
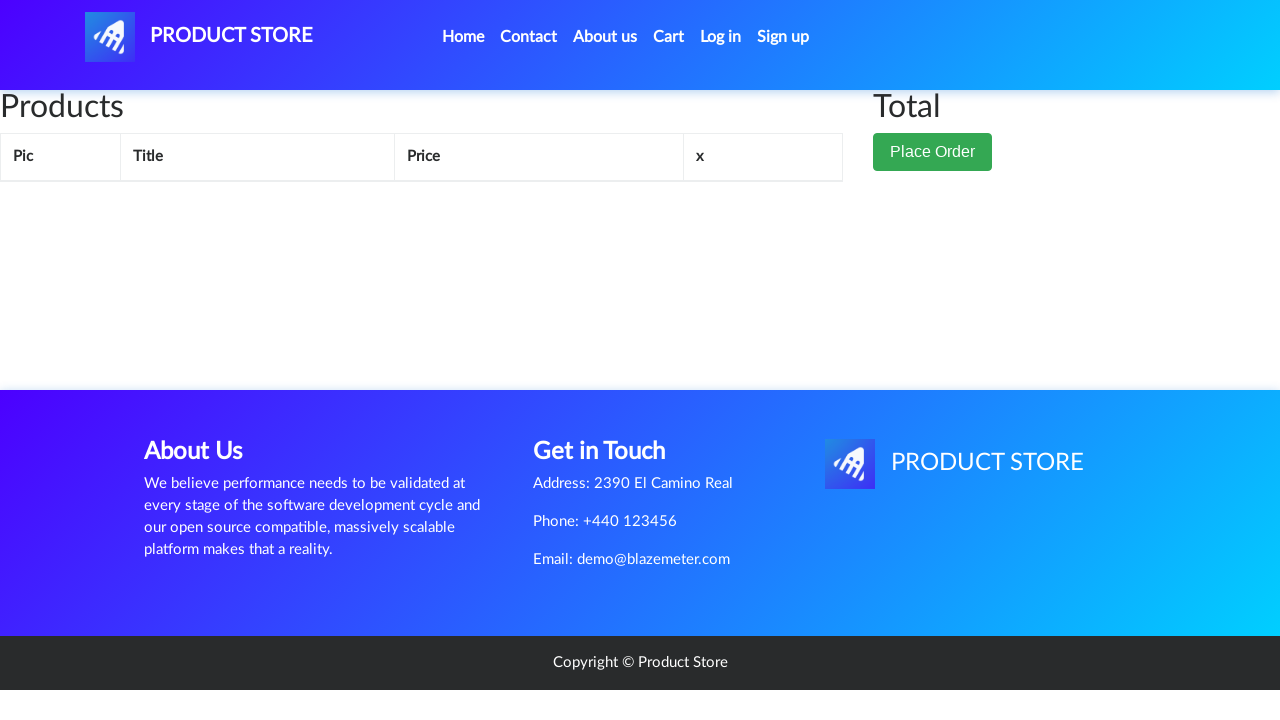

Cart page loaded with product rows
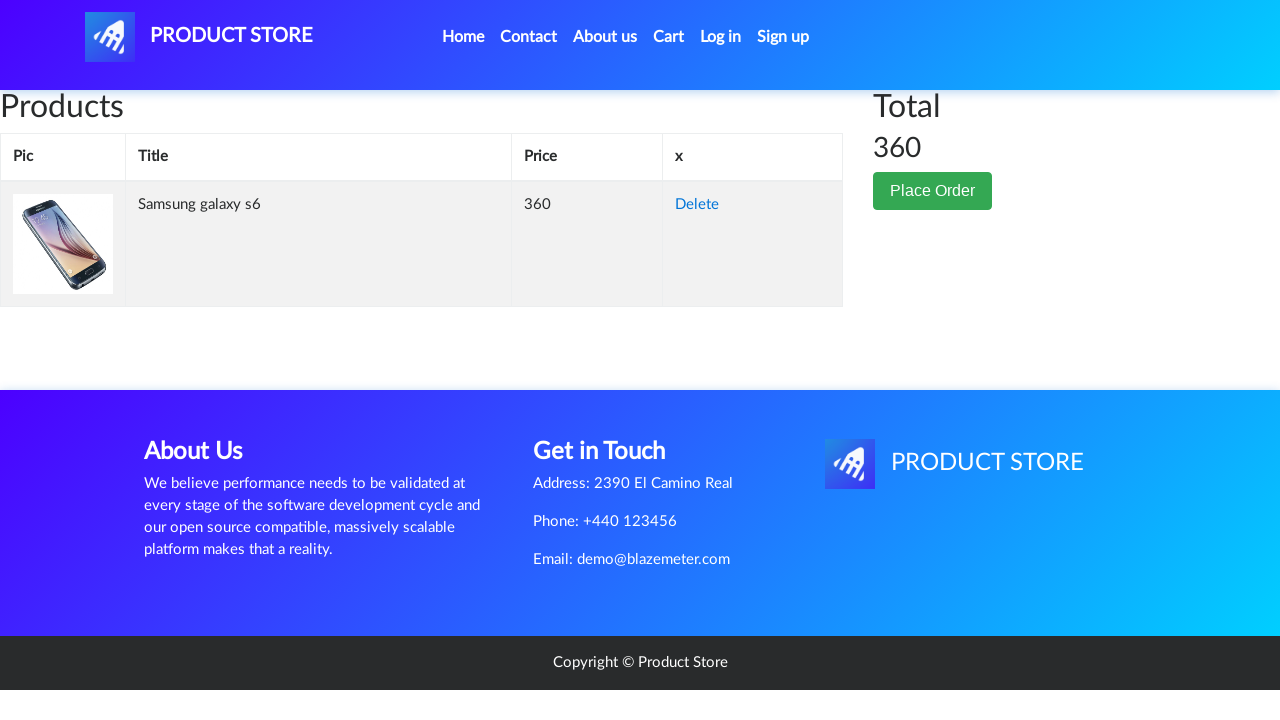

Verified Samsung galaxy s6 product is present in cart
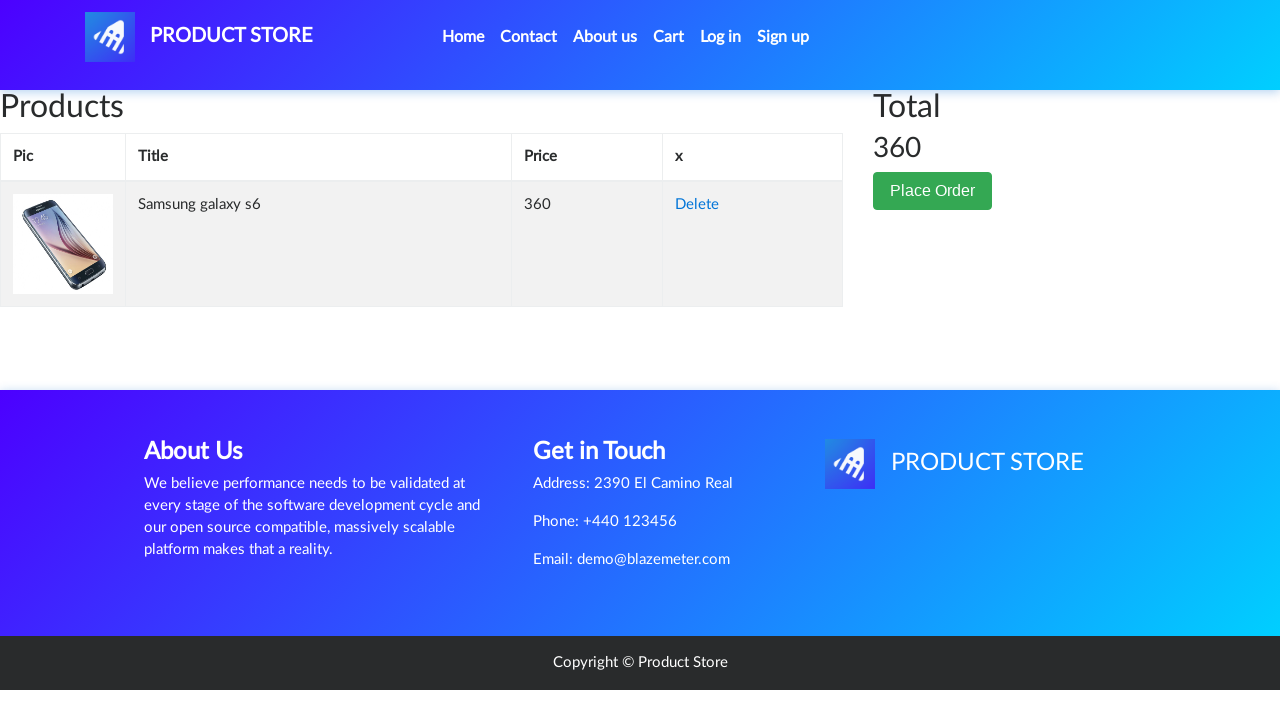

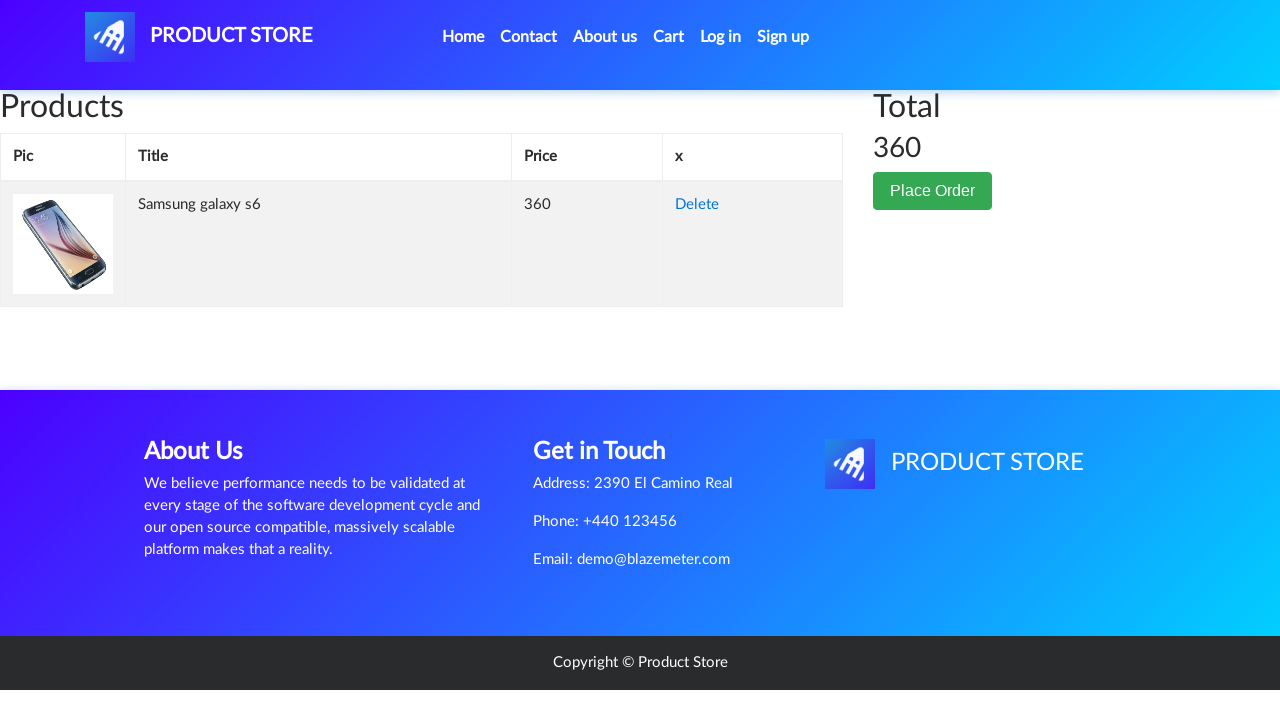